Tests checkbox and radio button interactions on an automation practice page, selecting specific options and verifying a textbox can be hidden by clicking a button.

Starting URL: https://rahulshettyacademy.com/AutomationPractice/

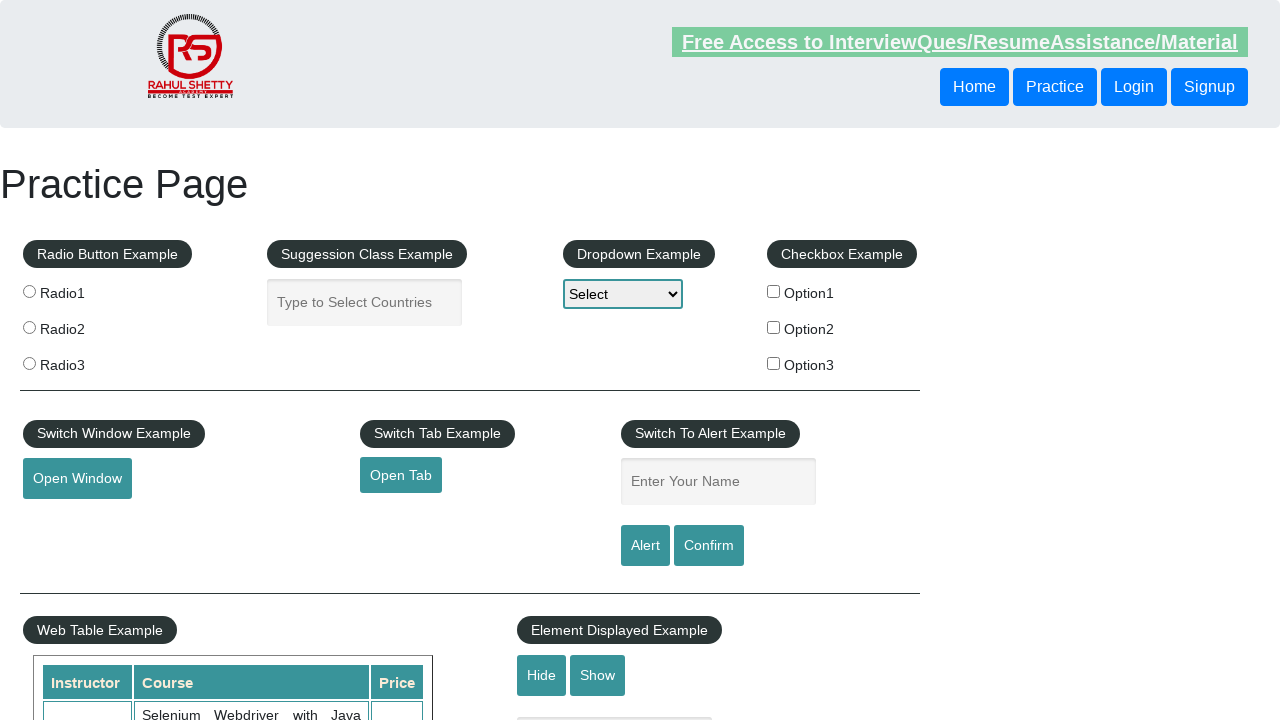

Selected checkbox with value 'option2' at (774, 327) on input[type='checkbox'][value='option2']
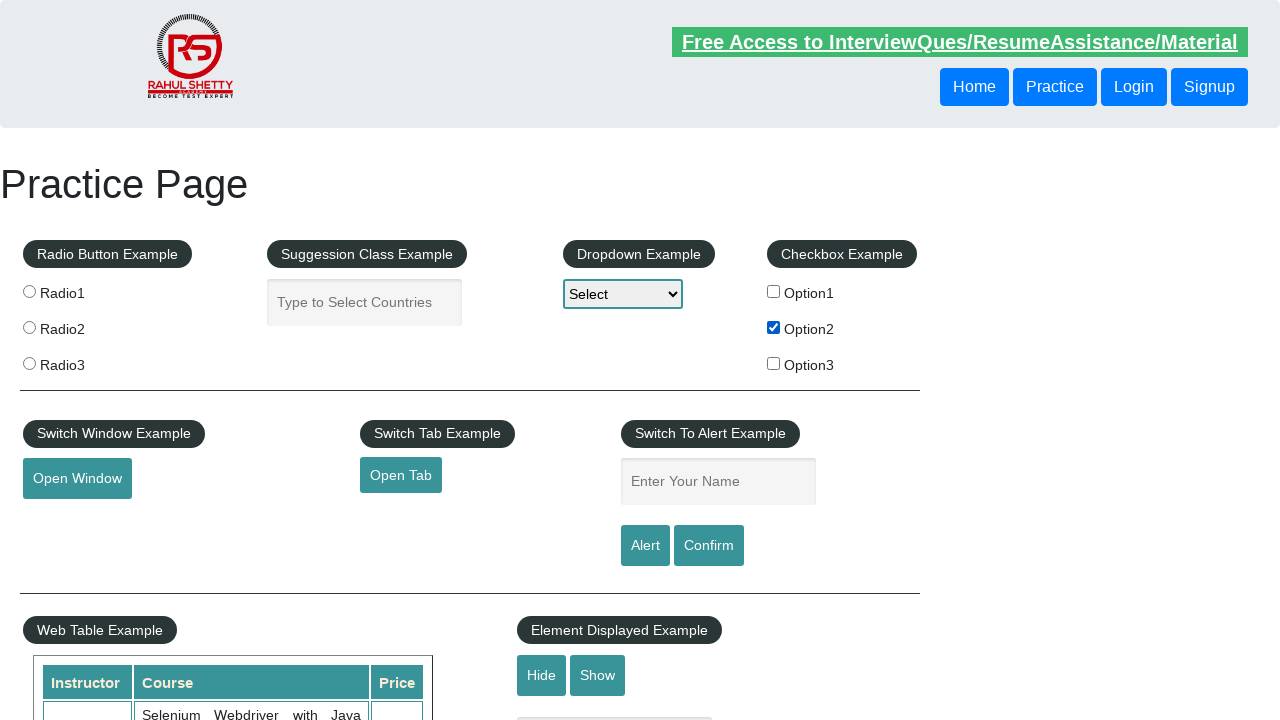

Selected radio button with value 'radio3' at (29, 363) on input[type='radio'][value='radio3']
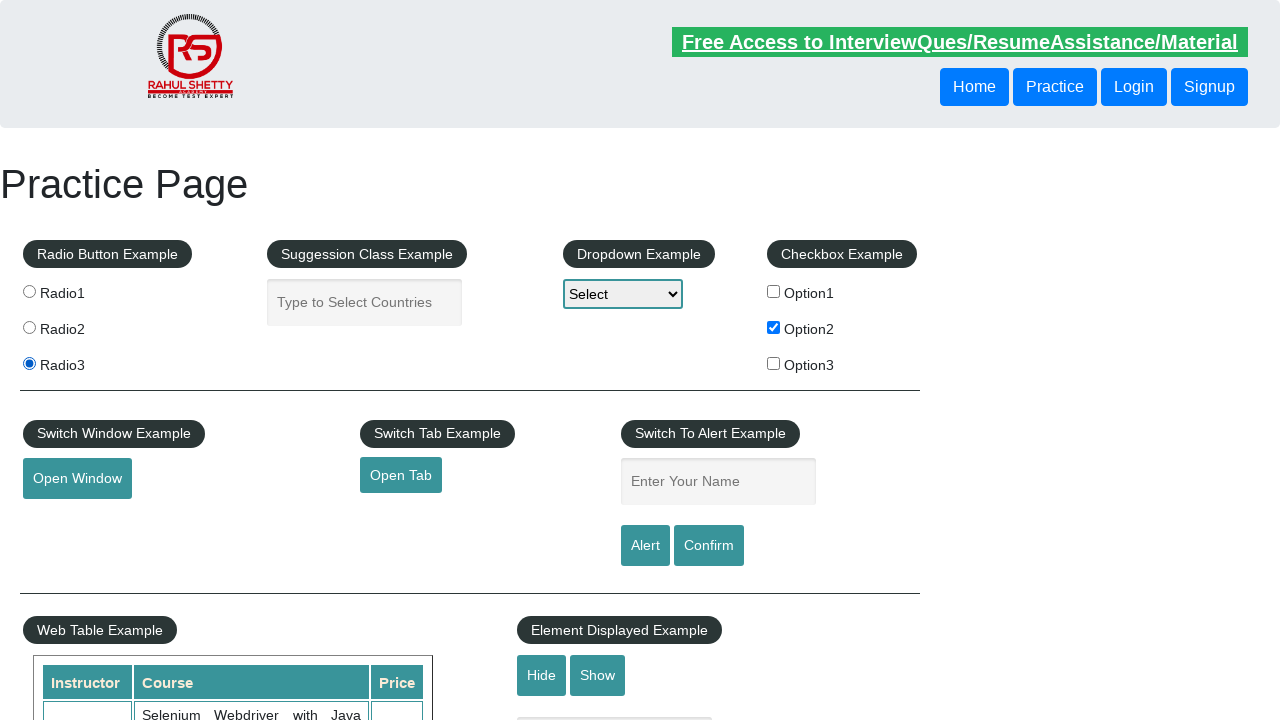

Verified textbox is displayed
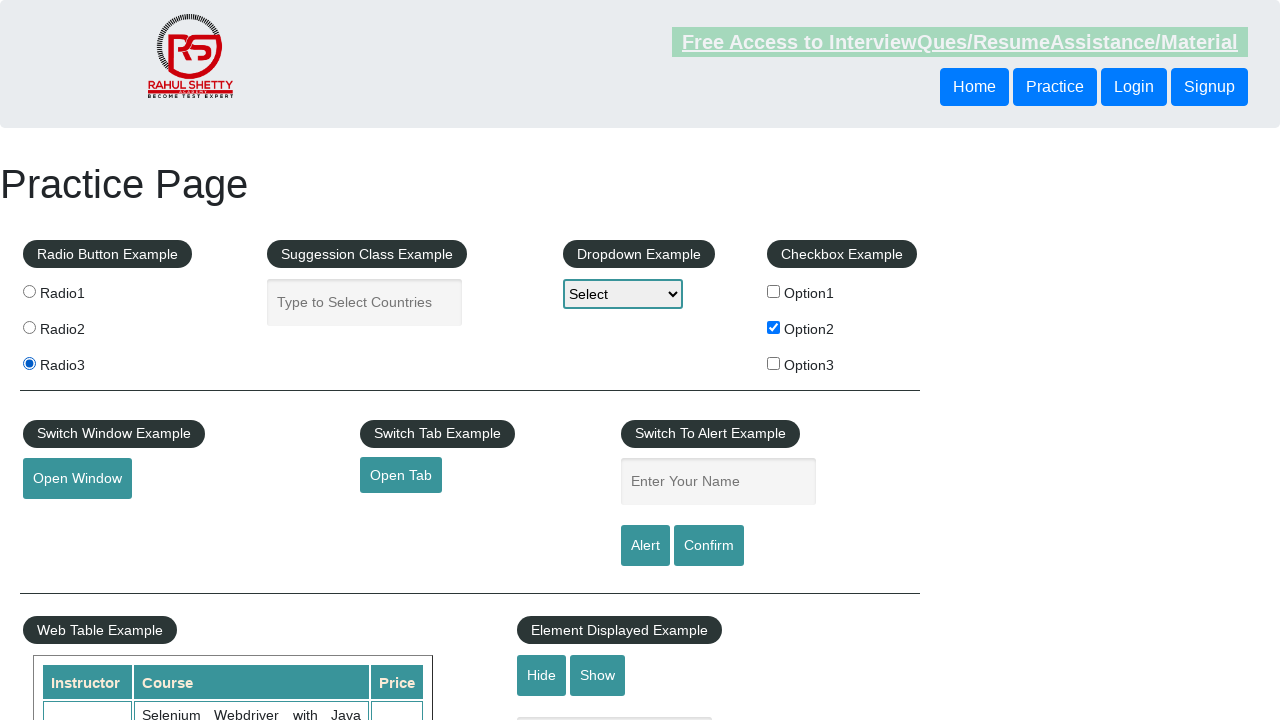

Clicked hide button to hide textbox at (542, 675) on #hide-textbox
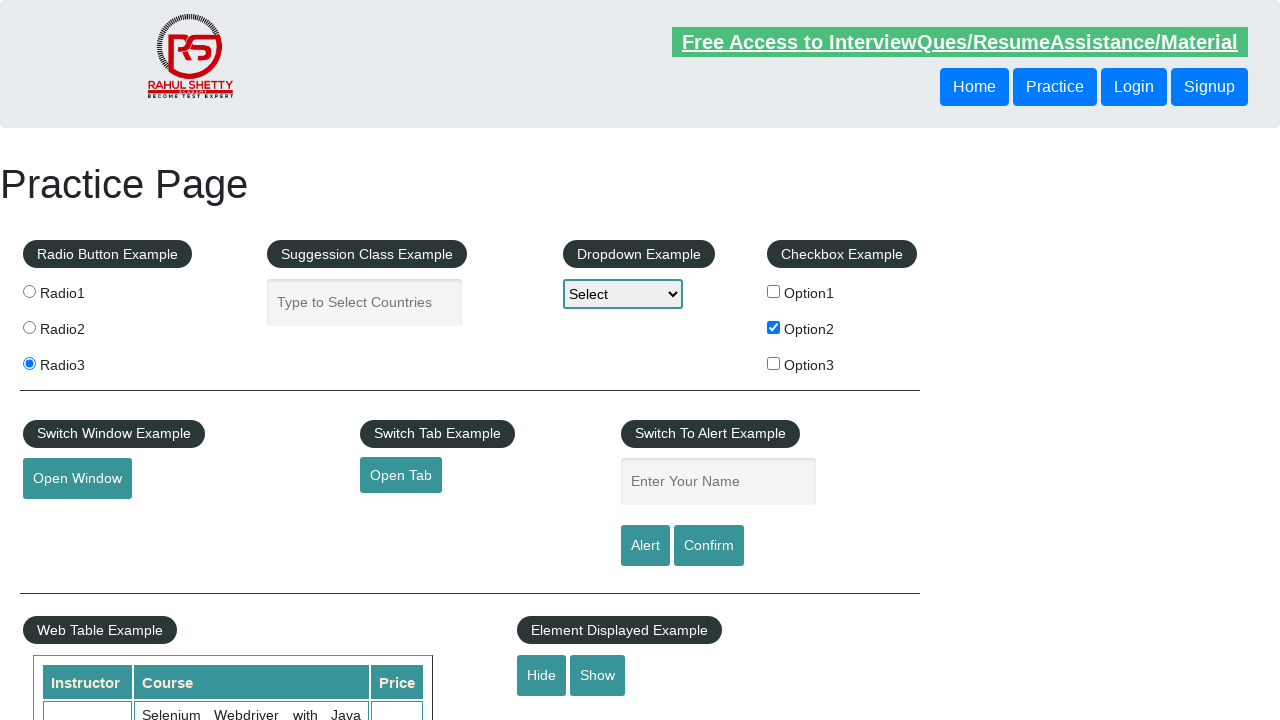

Verified textbox is now hidden
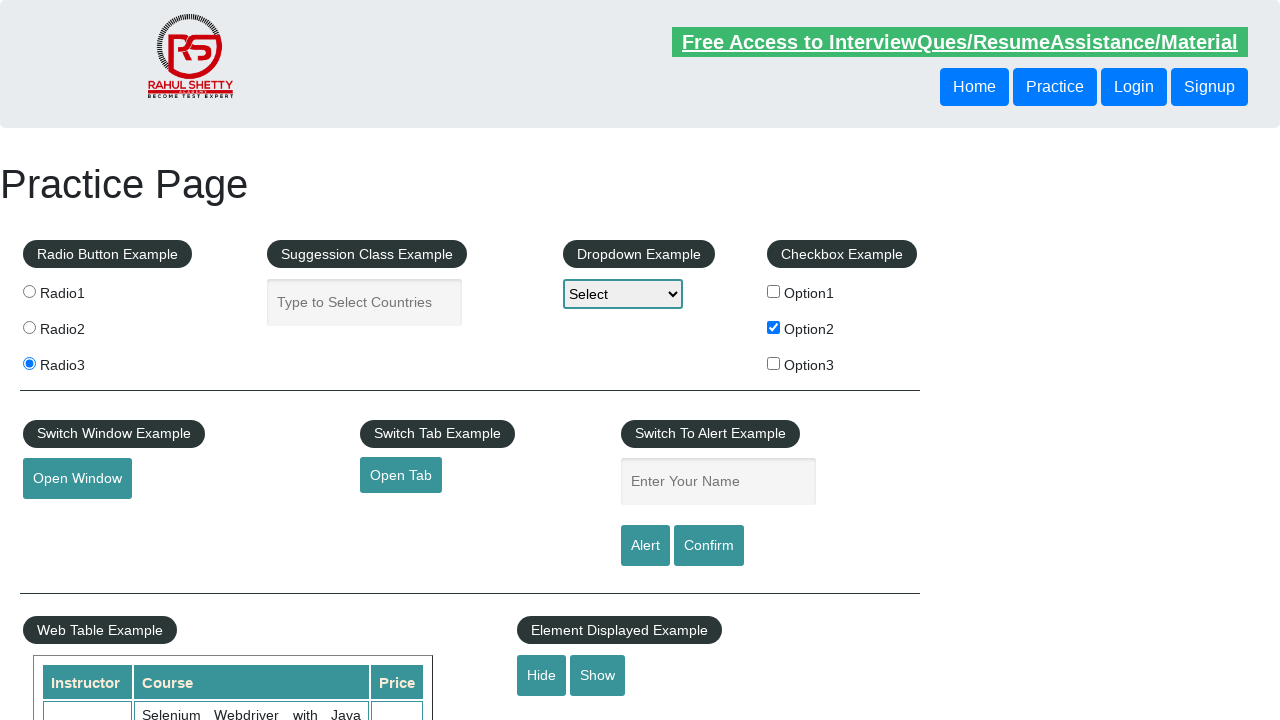

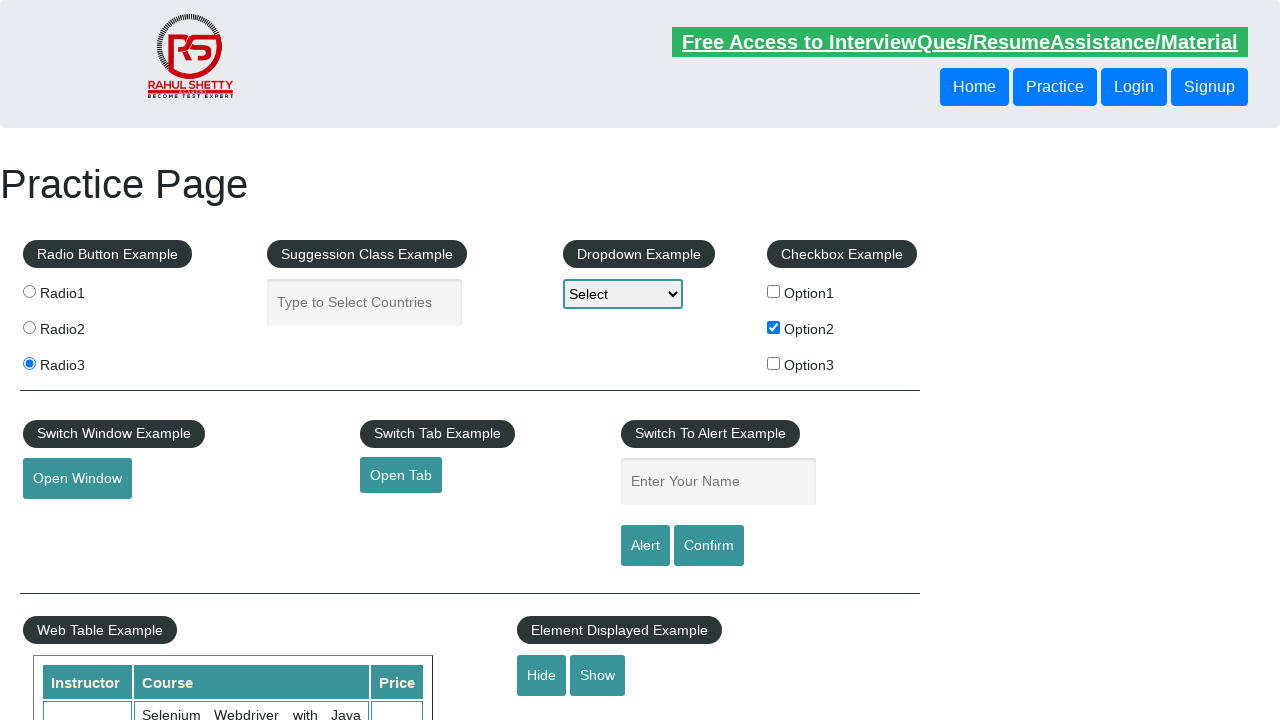